Tests the Selectable widget by clicking on various list items and performing multi-select operations.

Starting URL: https://jqueryui.com/

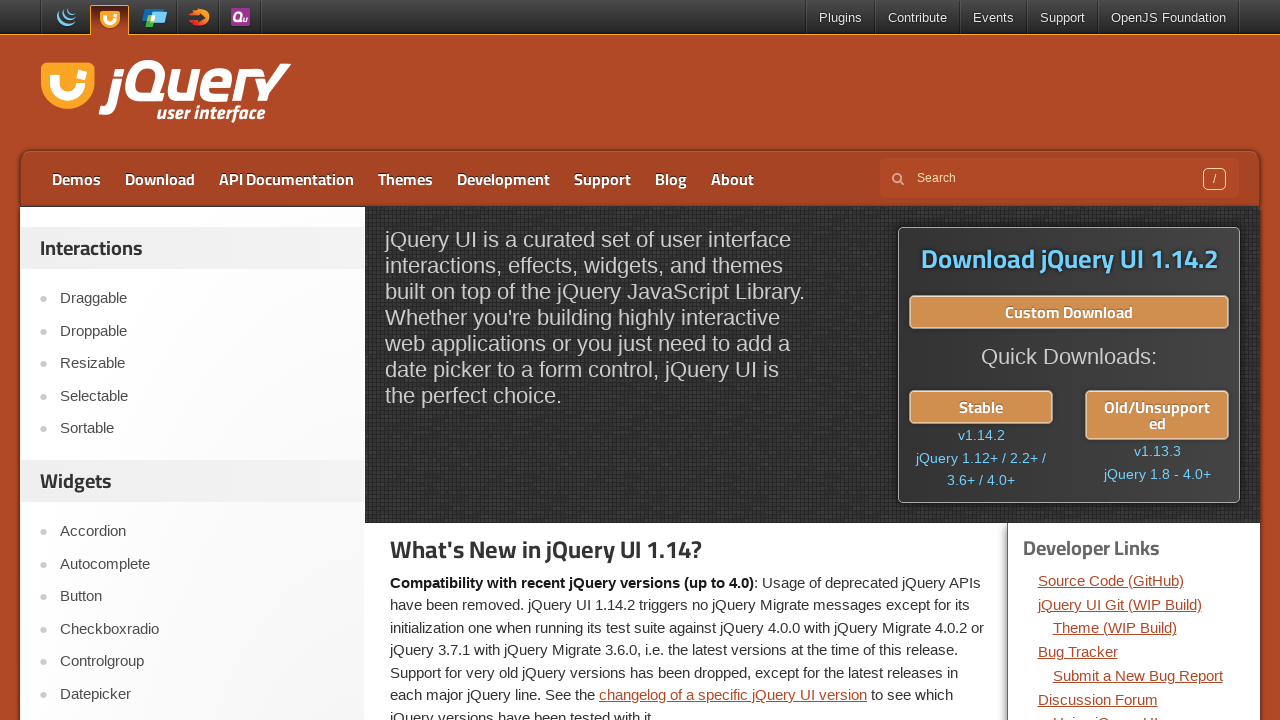

Clicked on Selectable link in sidebar at (202, 396) on #sidebar > aside:nth-child(1) > ul > li:nth-child(4) > a
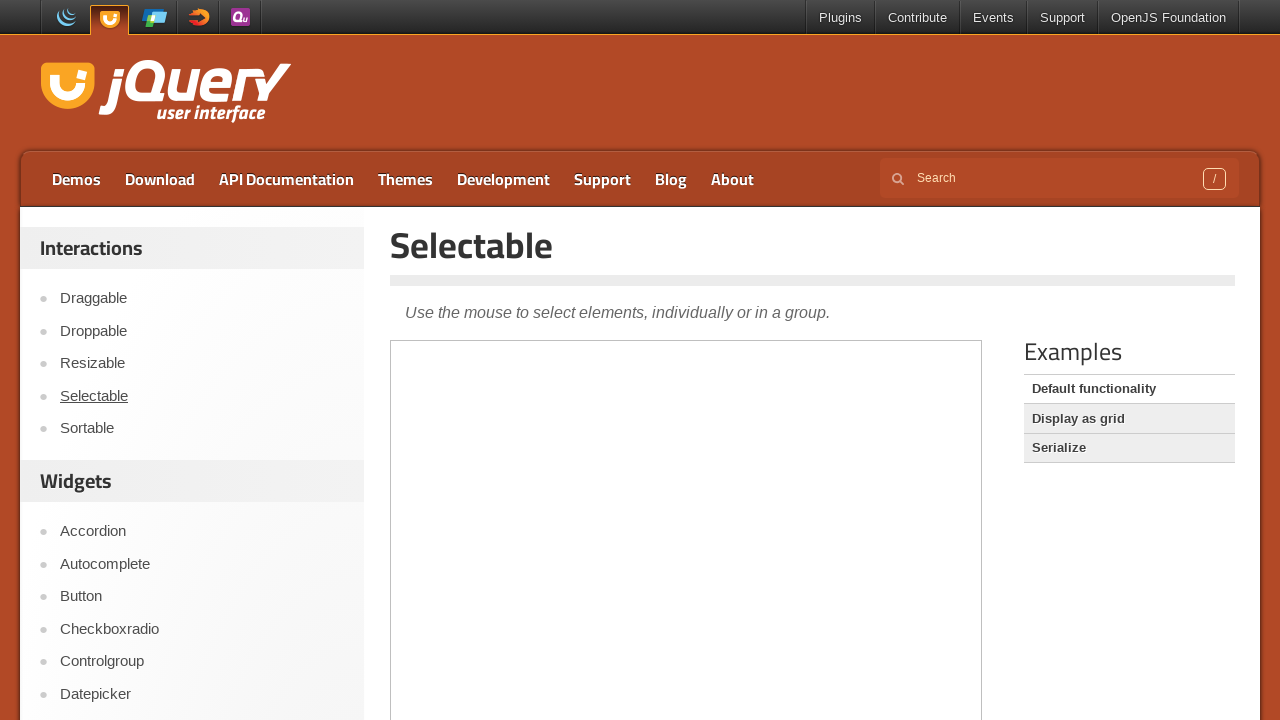

Iframe loaded and is visible
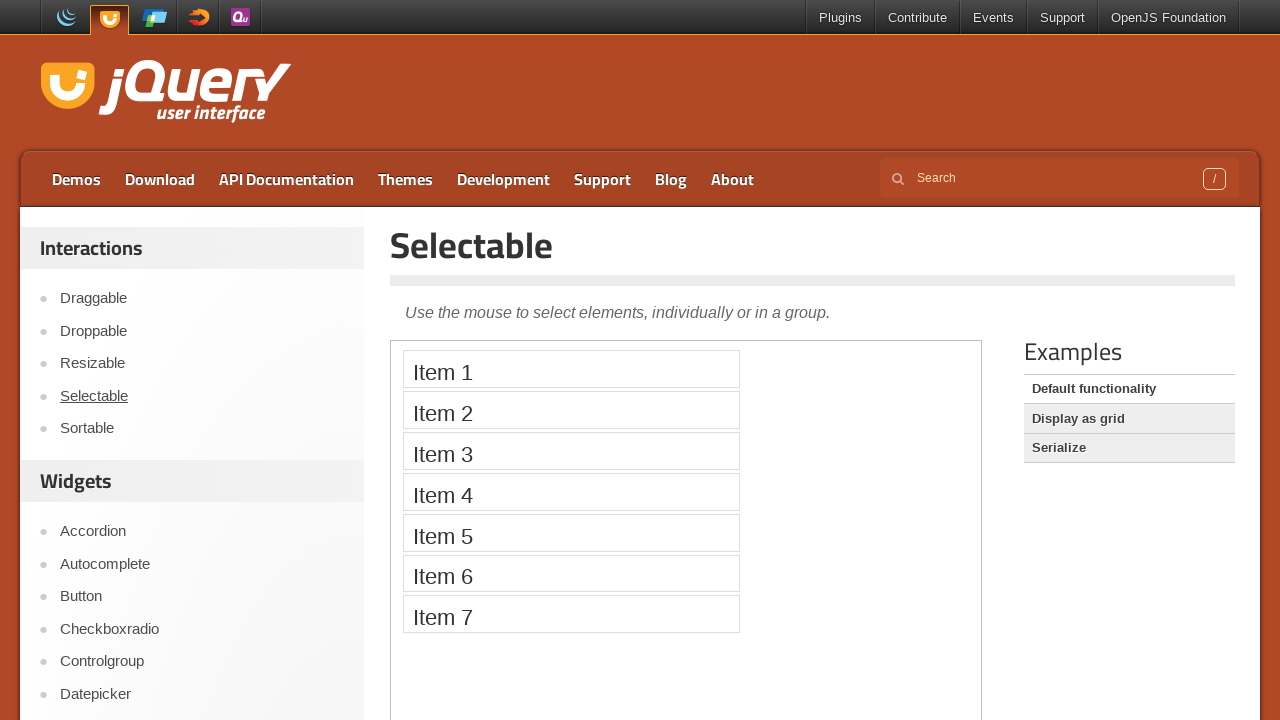

Switched to Selectable iframe
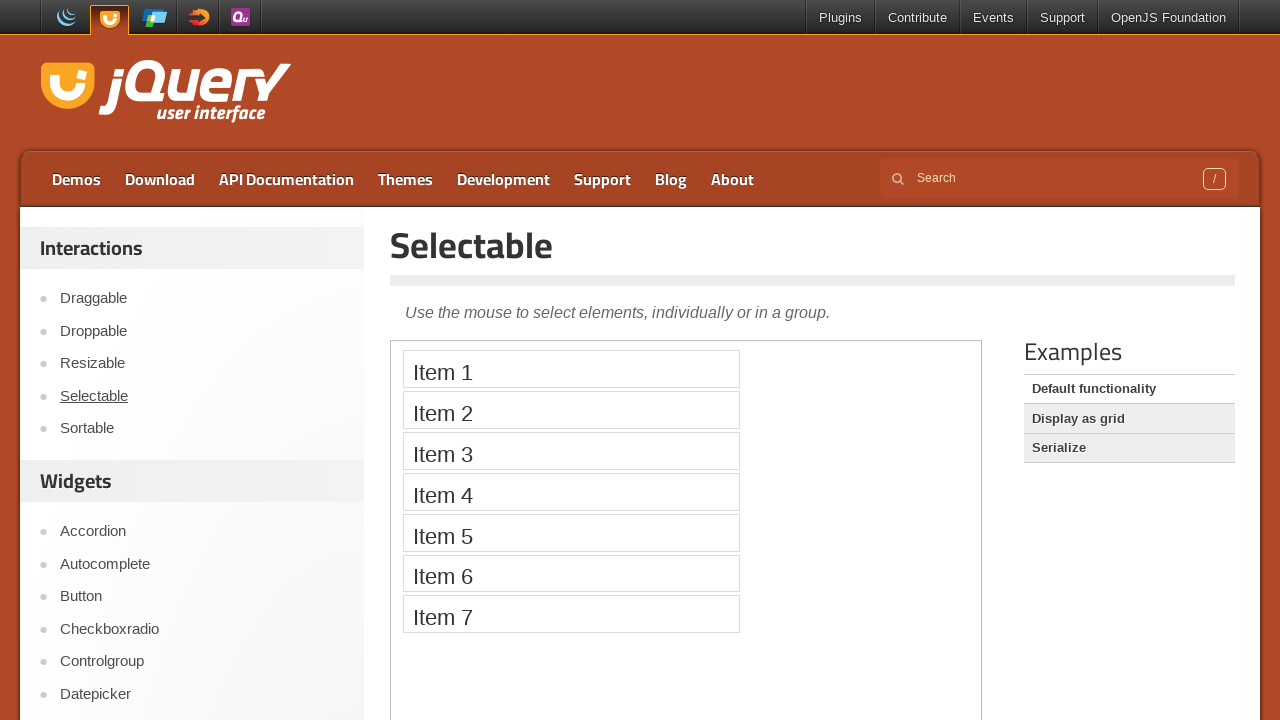

Clicked on Item 1 in Selectable list at (571, 369) on #content > iframe >> nth=0 >> internal:control=enter-frame >> #selectable > li:n
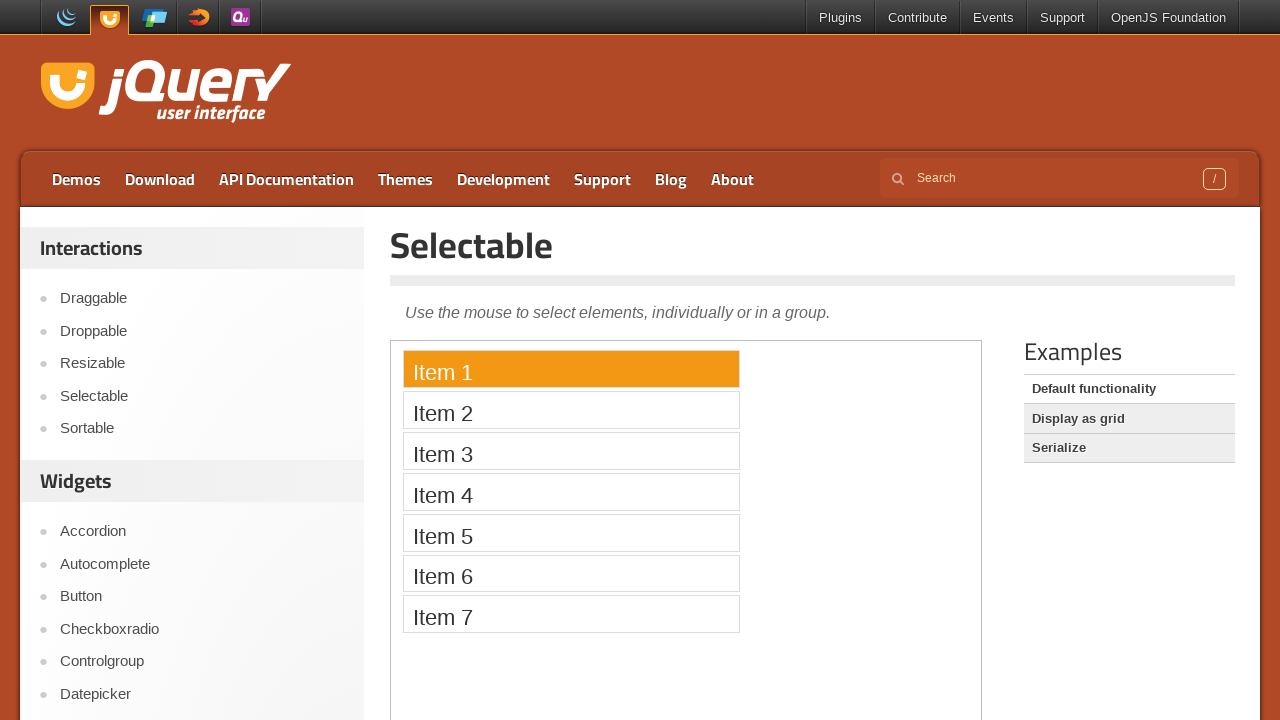

Clicked on Item 2 in Selectable list at (571, 410) on #content > iframe >> nth=0 >> internal:control=enter-frame >> #selectable > li:n
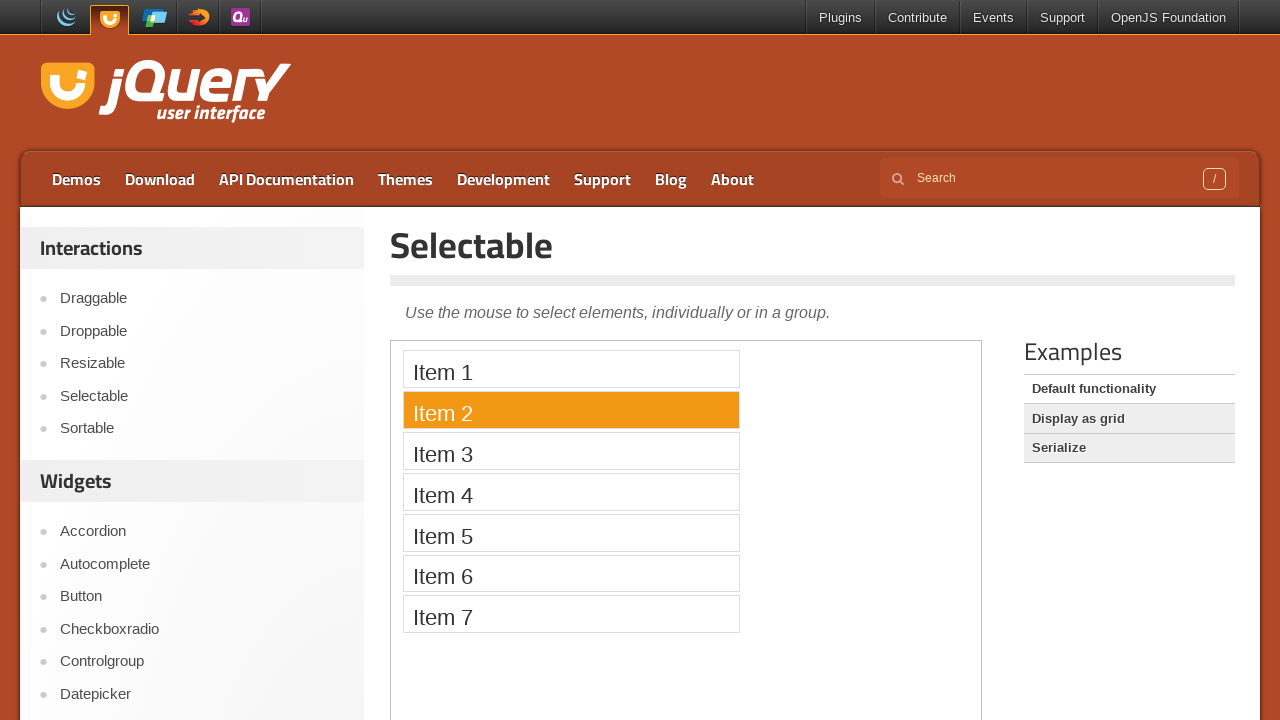

Clicked on Item 7 in Selectable list at (571, 614) on #content > iframe >> nth=0 >> internal:control=enter-frame >> #selectable > li:n
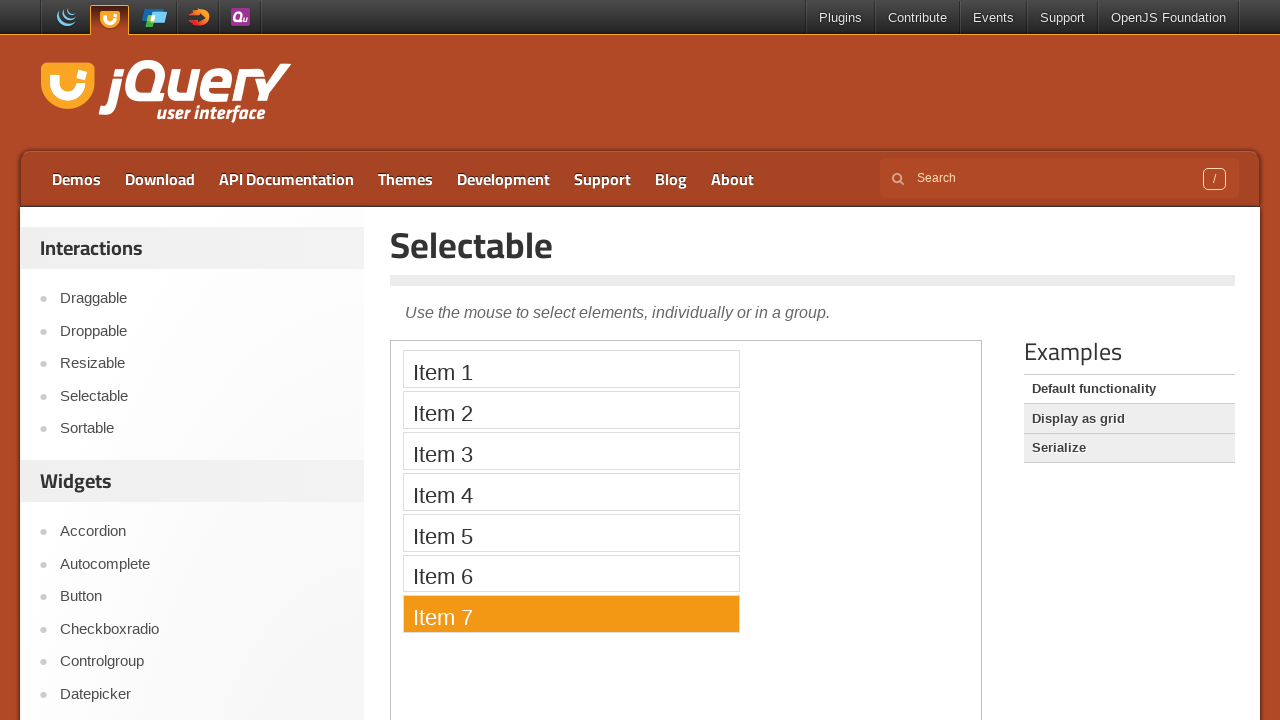

Clicked on Item 3 in Selectable list at (571, 451) on #content > iframe >> nth=0 >> internal:control=enter-frame >> #selectable > li:n
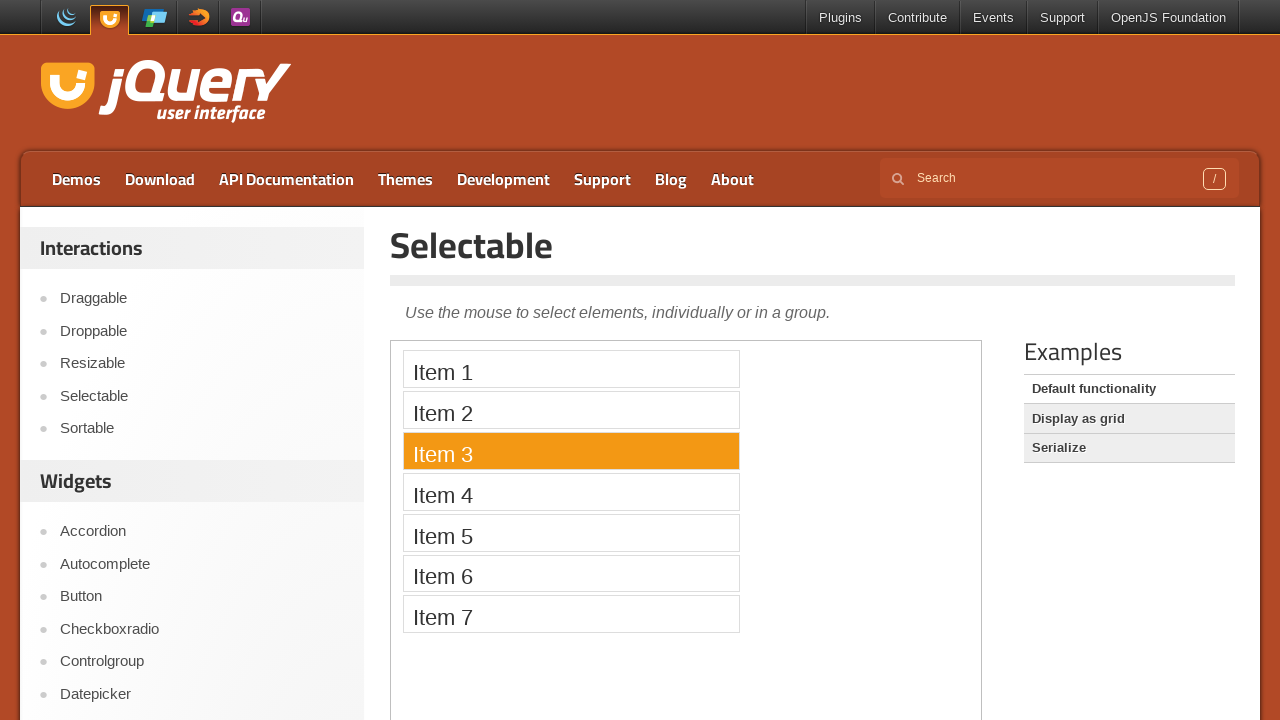

Clicked on Item 2 to start multi-select operation at (571, 410) on #content > iframe >> nth=0 >> internal:control=enter-frame >> #selectable > li:n
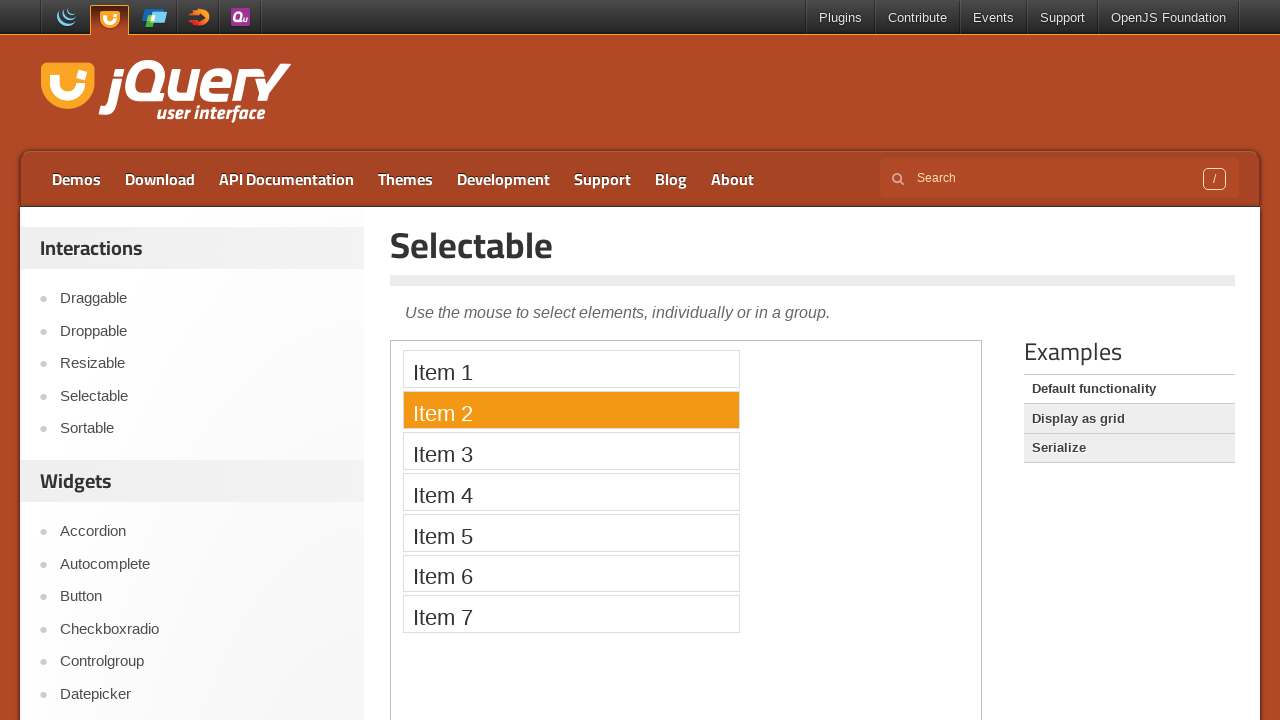

Ctrl+clicked on Item 7 to add to selection at (571, 614) on #content > iframe >> nth=0 >> internal:control=enter-frame >> #selectable > li:n
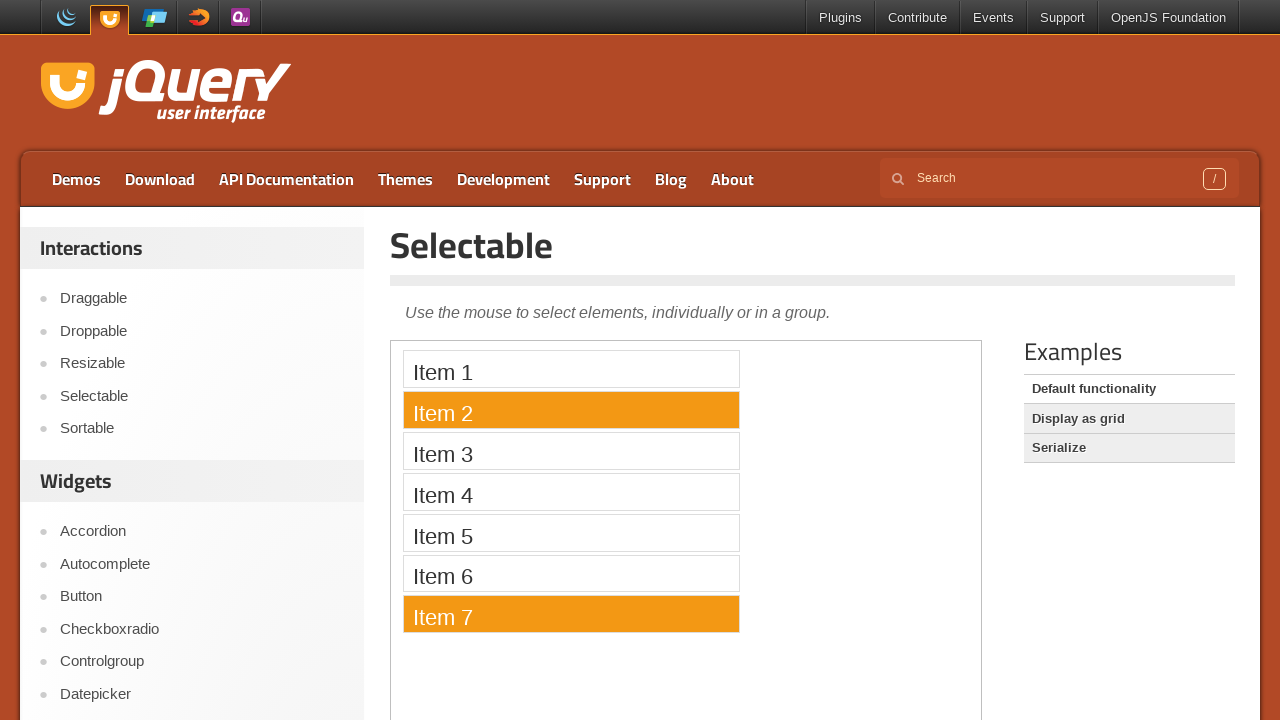

Navigated back to jQuery UI homepage
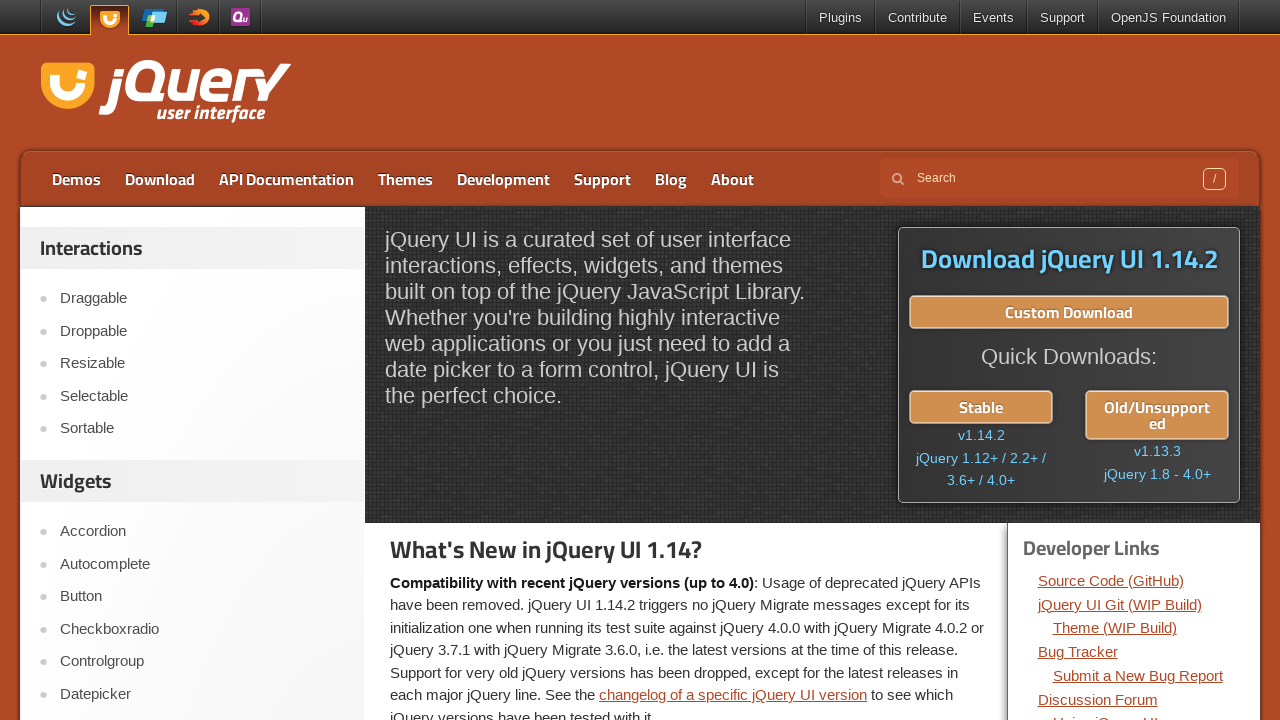

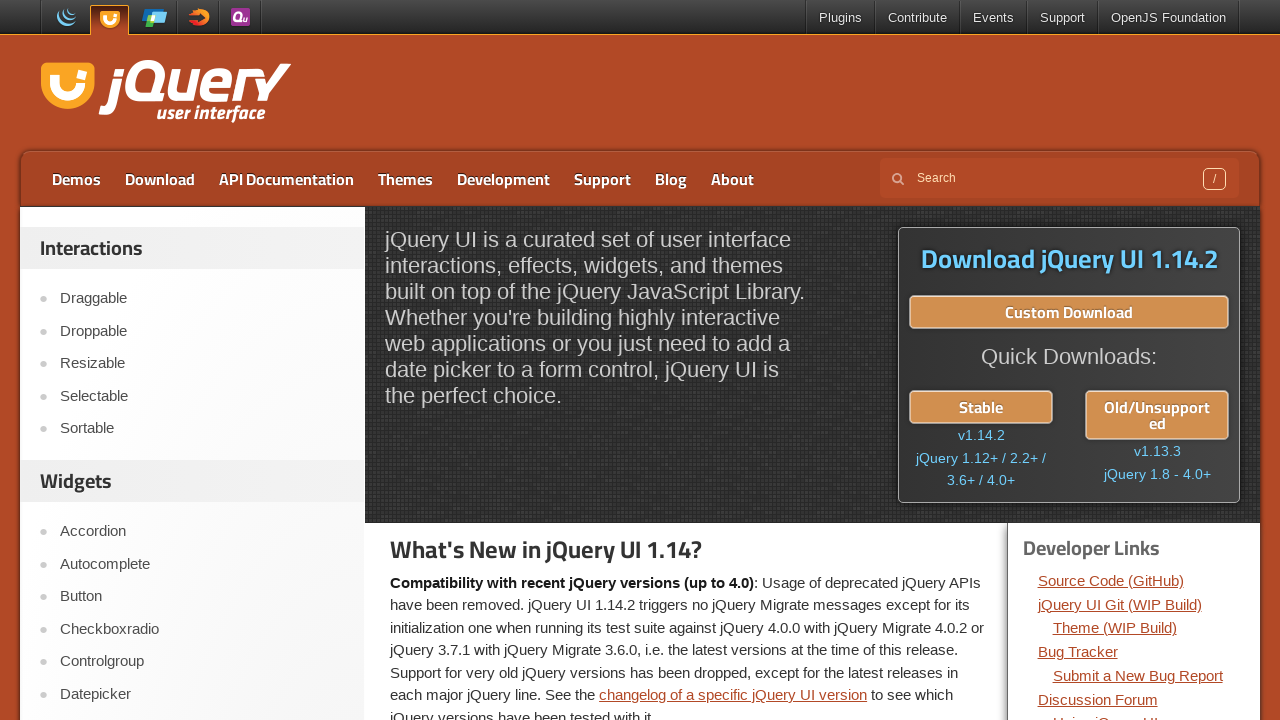